Tests filtering to show only active (incomplete) items and navigation with back button

Starting URL: https://demo.playwright.dev/todomvc

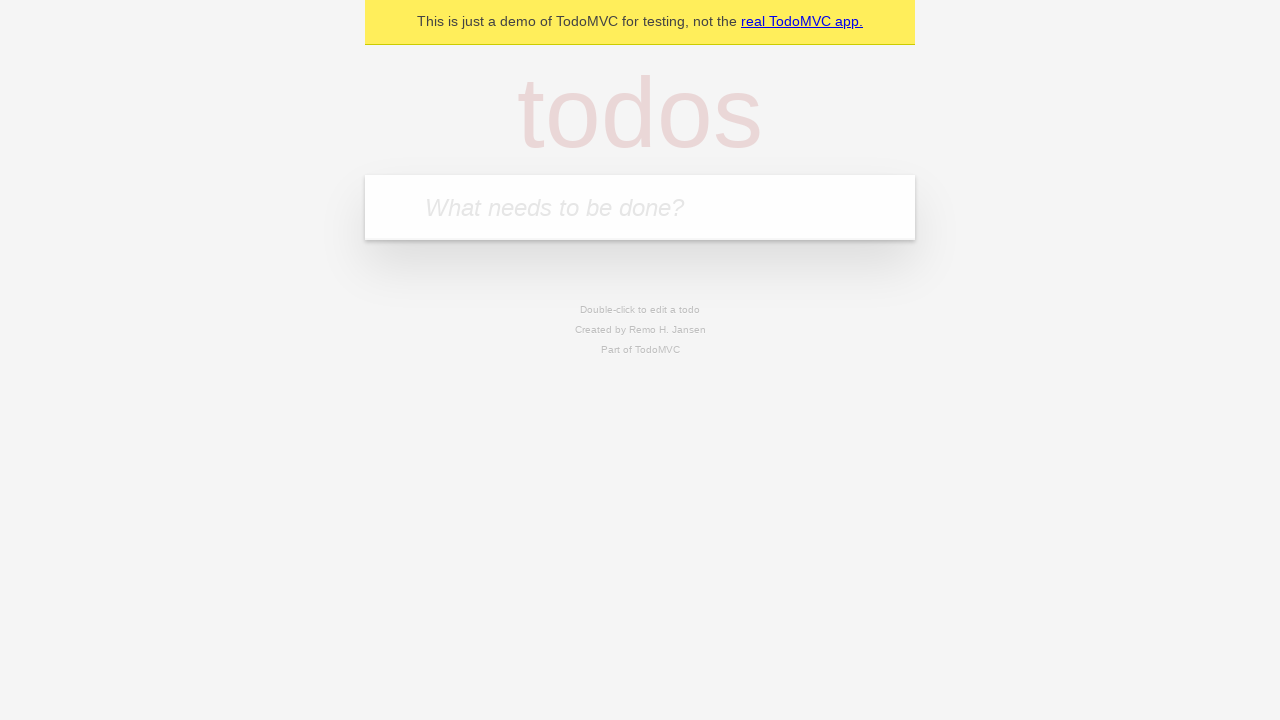

Filled todo input with 'buy some cheese' on internal:attr=[placeholder="What needs to be done?"i]
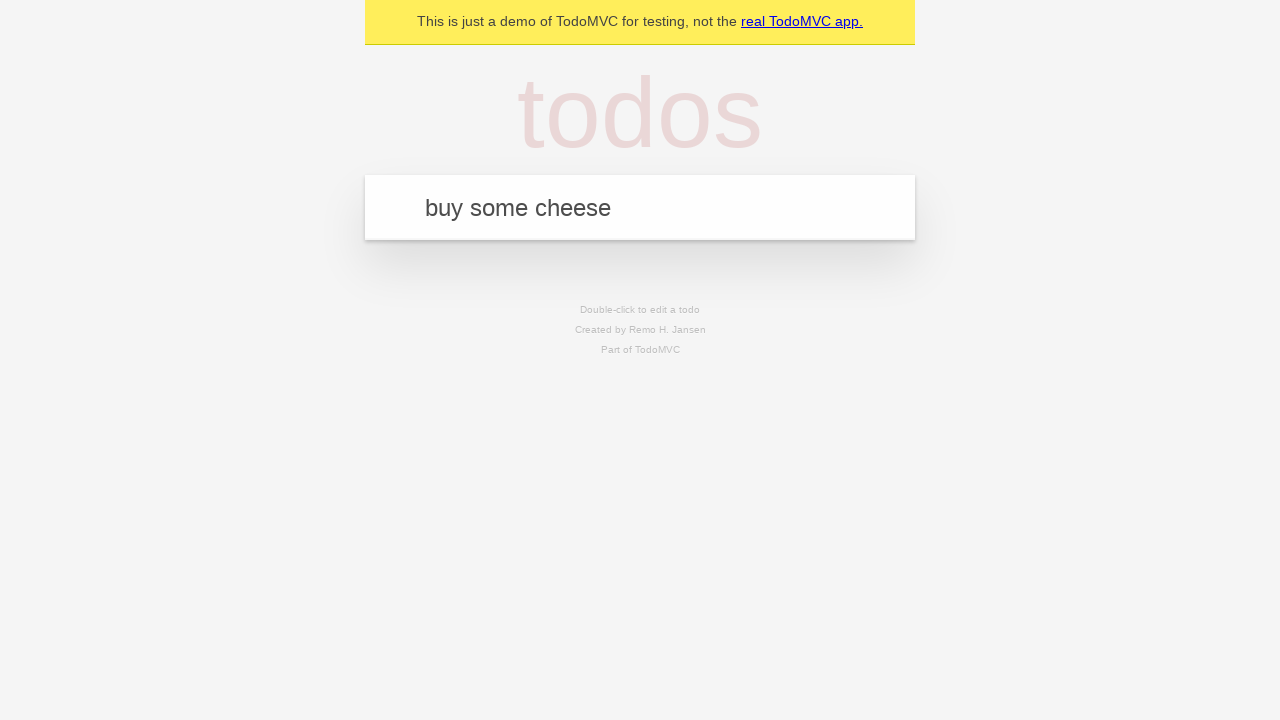

Pressed Enter to add first todo on internal:attr=[placeholder="What needs to be done?"i]
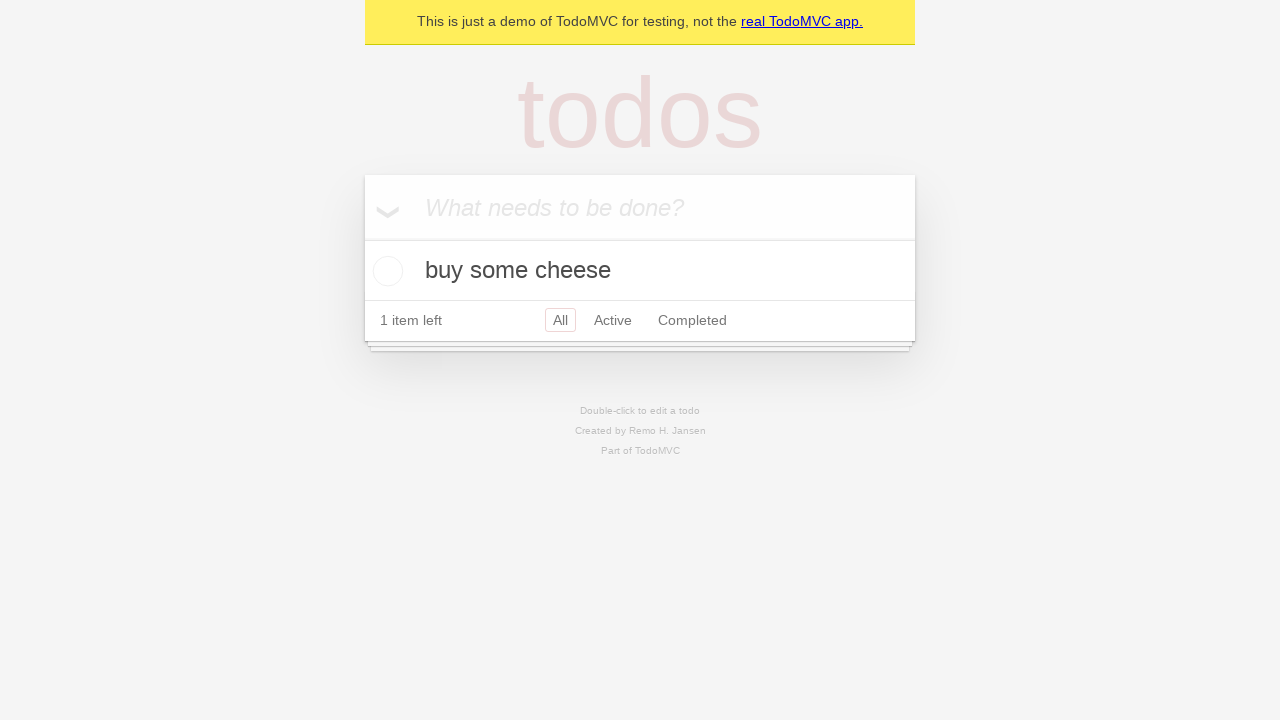

Filled todo input with 'feed the cat' on internal:attr=[placeholder="What needs to be done?"i]
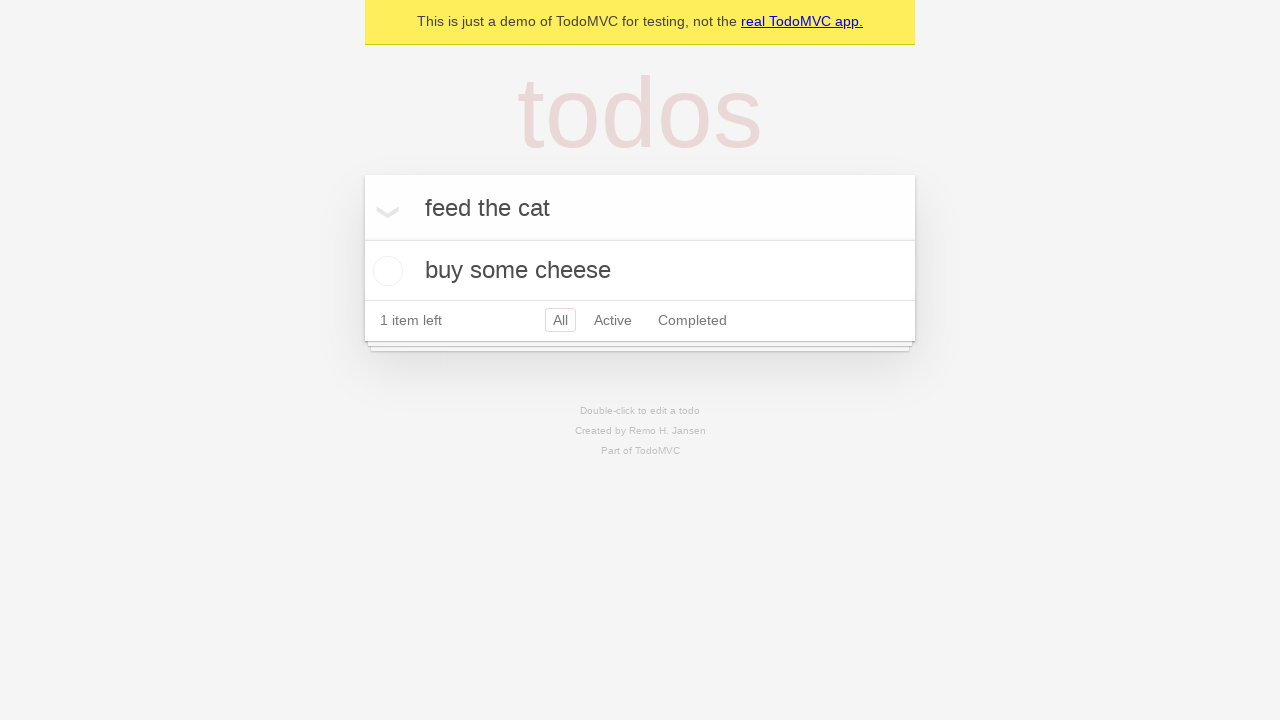

Pressed Enter to add second todo on internal:attr=[placeholder="What needs to be done?"i]
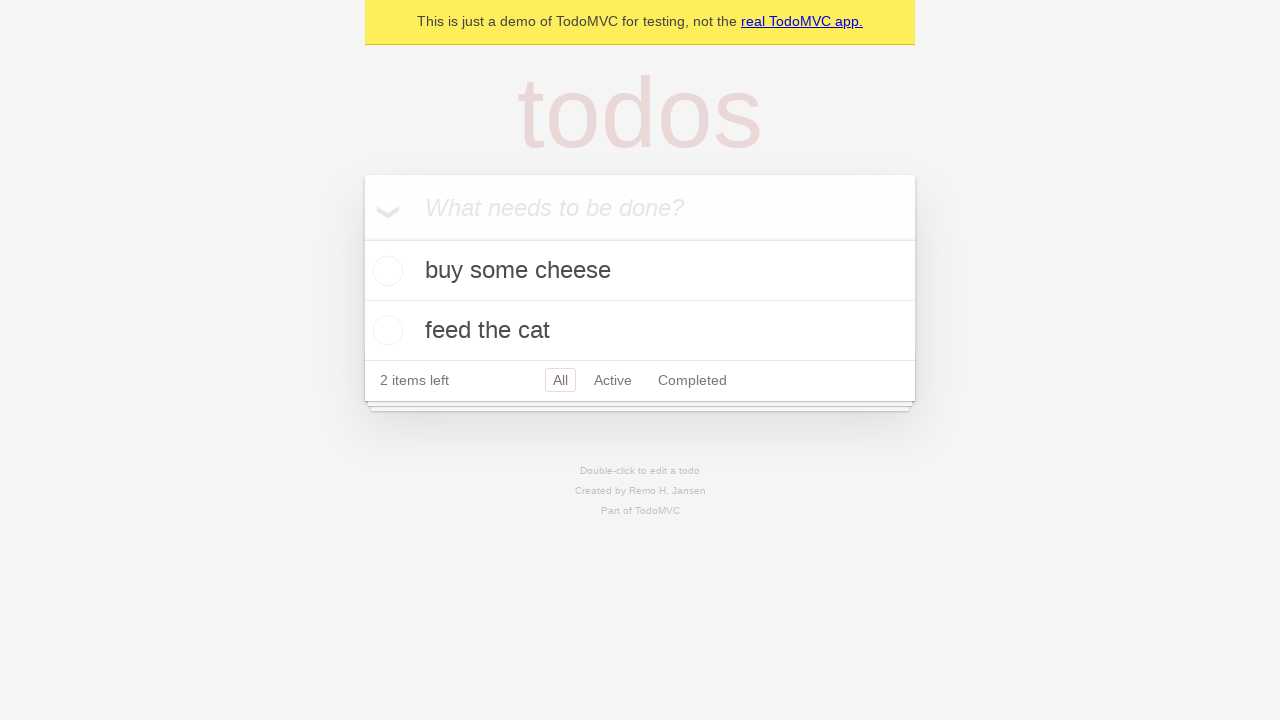

Filled todo input with 'book a doctors appointment' on internal:attr=[placeholder="What needs to be done?"i]
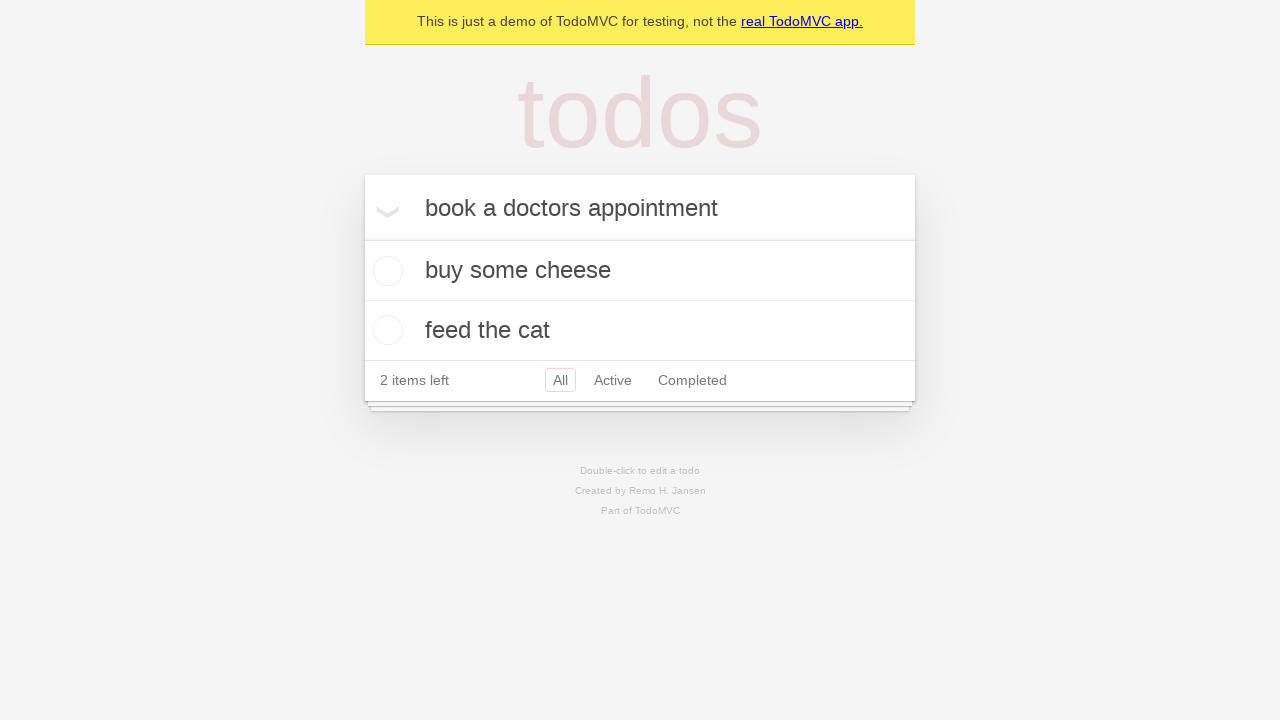

Pressed Enter to add third todo on internal:attr=[placeholder="What needs to be done?"i]
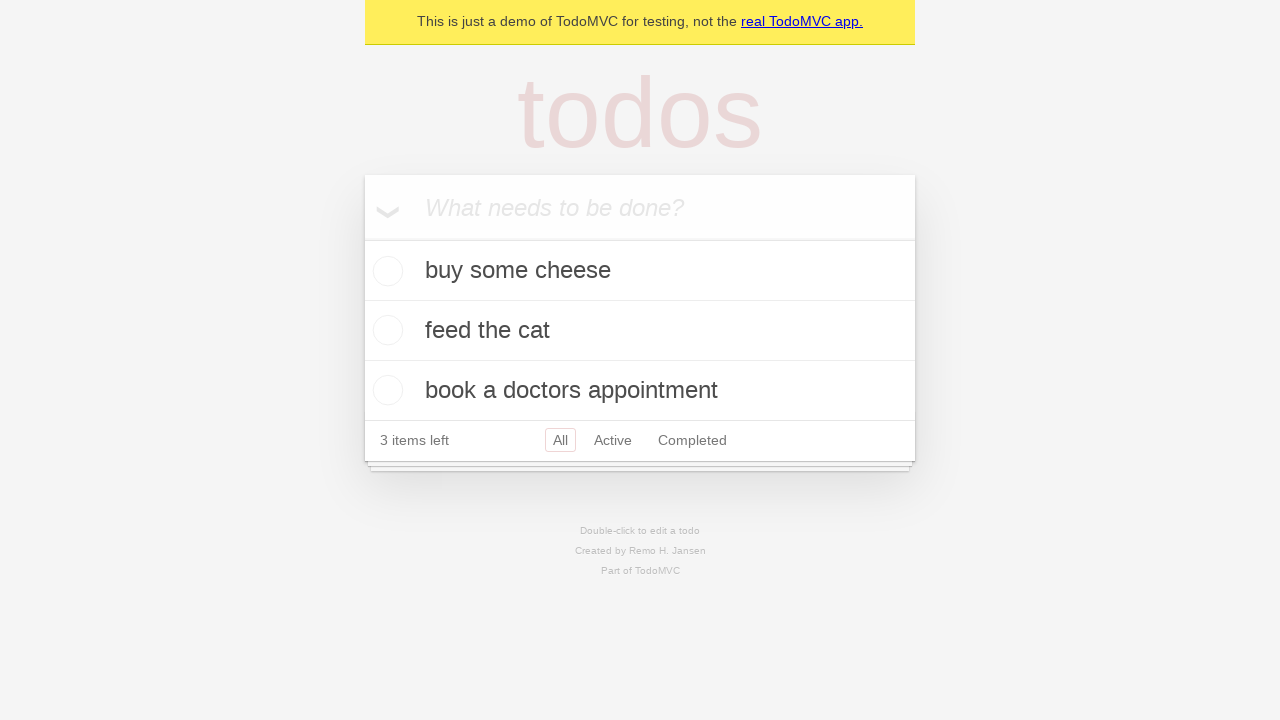

Checked the second todo item to mark it complete at (385, 330) on internal:testid=[data-testid="todo-item"s] >> nth=1 >> internal:role=checkbox
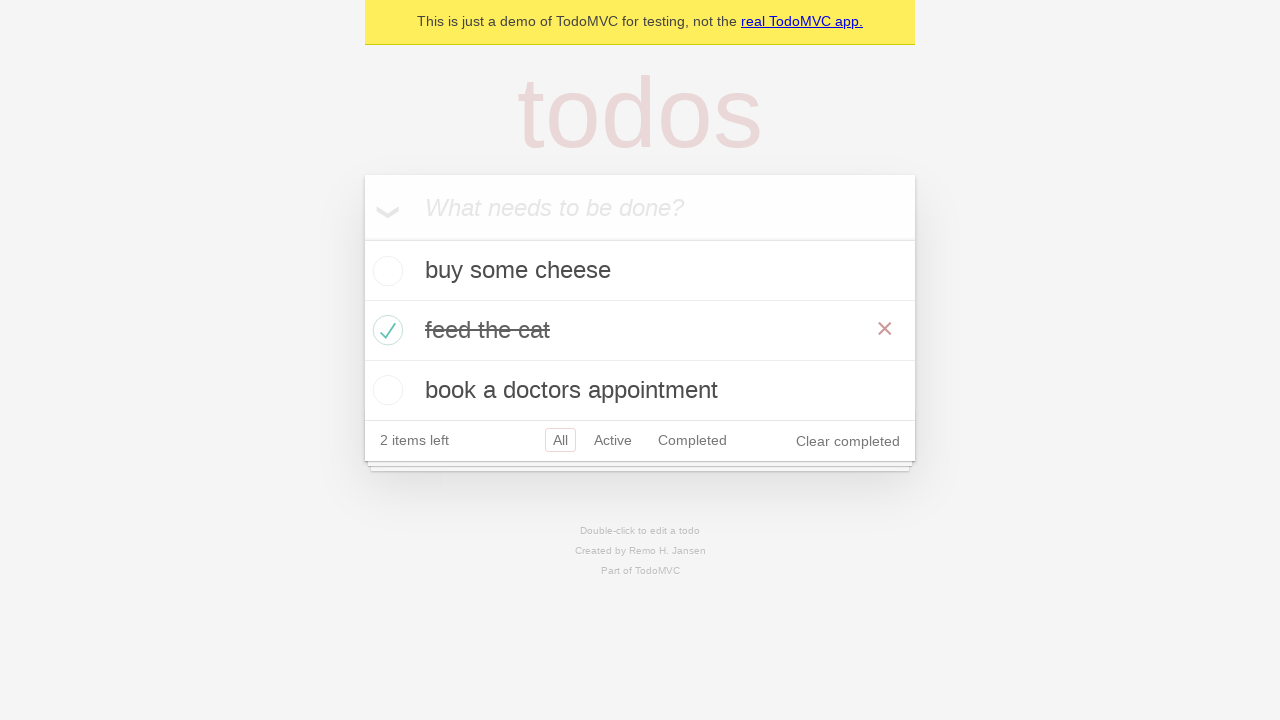

Clicked the Active filter to show only incomplete items at (613, 440) on internal:role=link[name="Active"i]
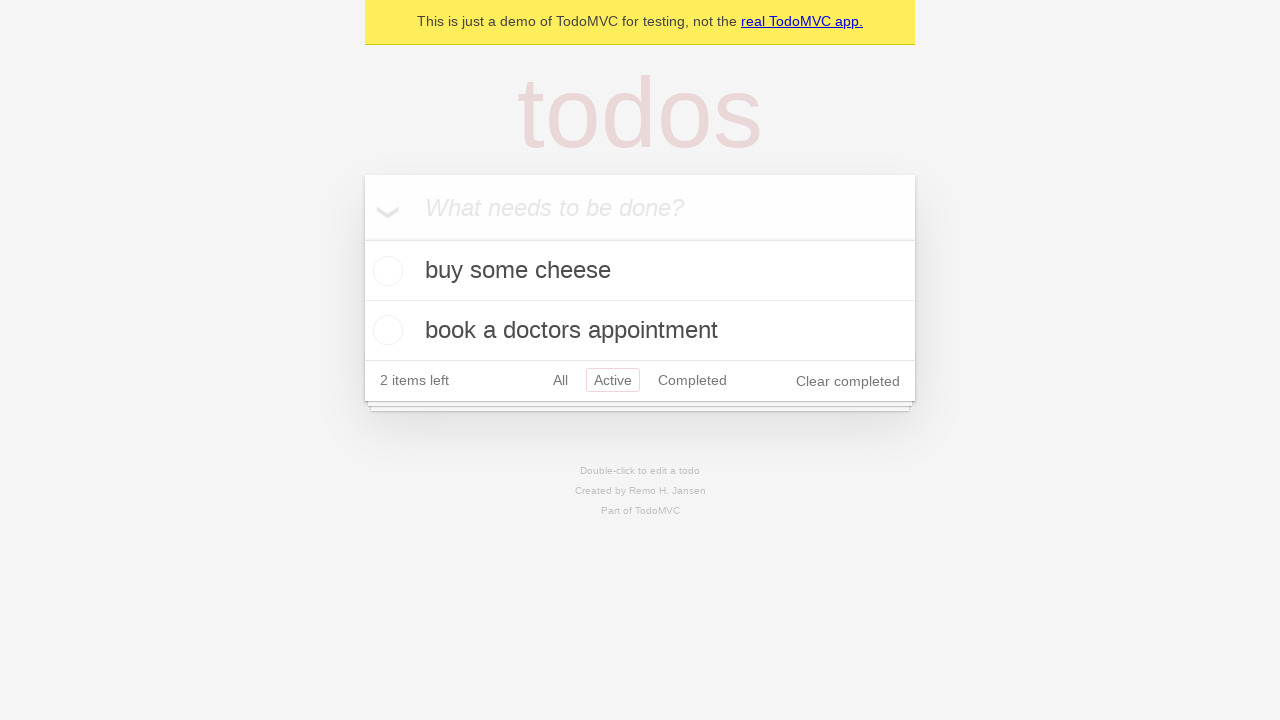

Waited for filtered results showing 2 active items
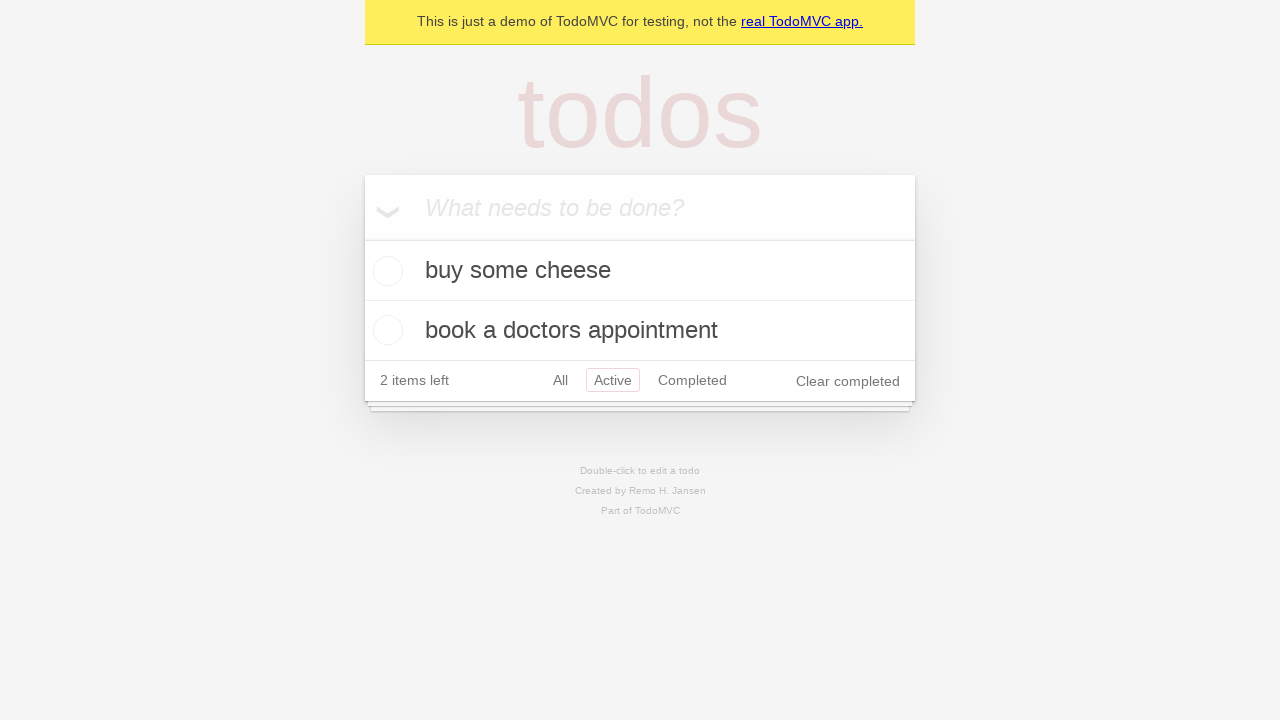

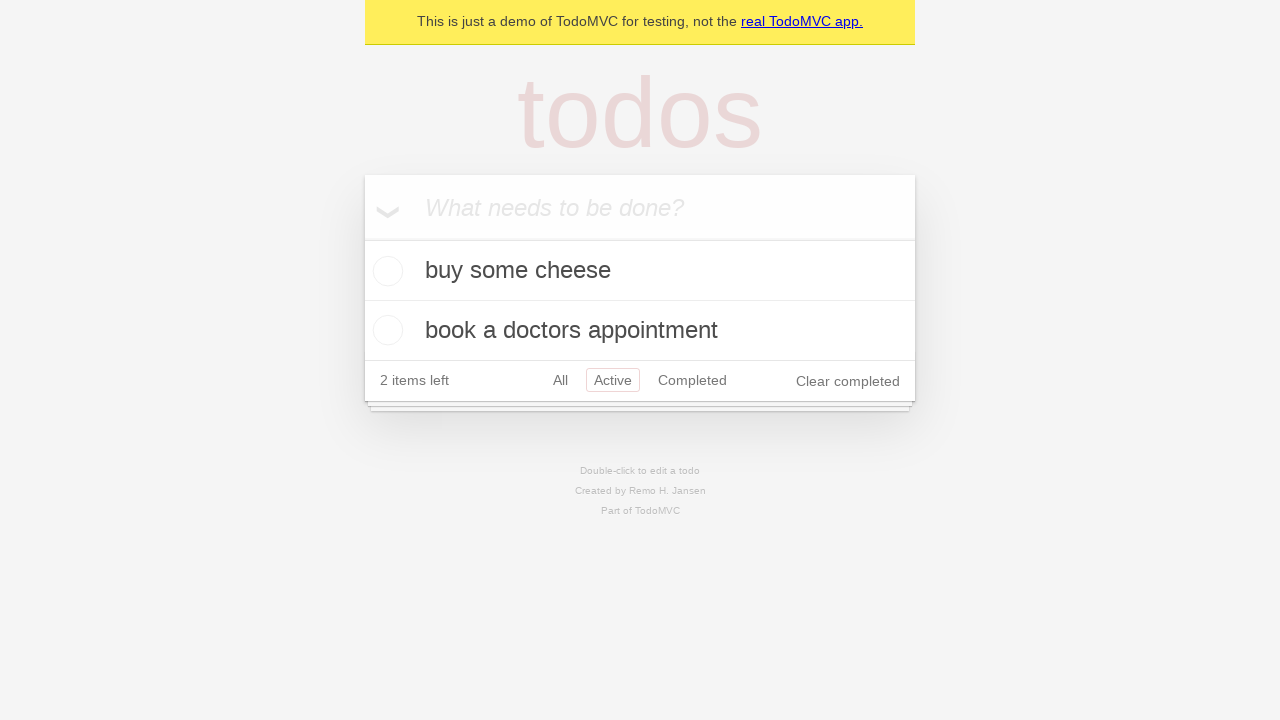